Navigates to a GitHub Pages site and waits for the page to load

Starting URL: https://shushill.github.io

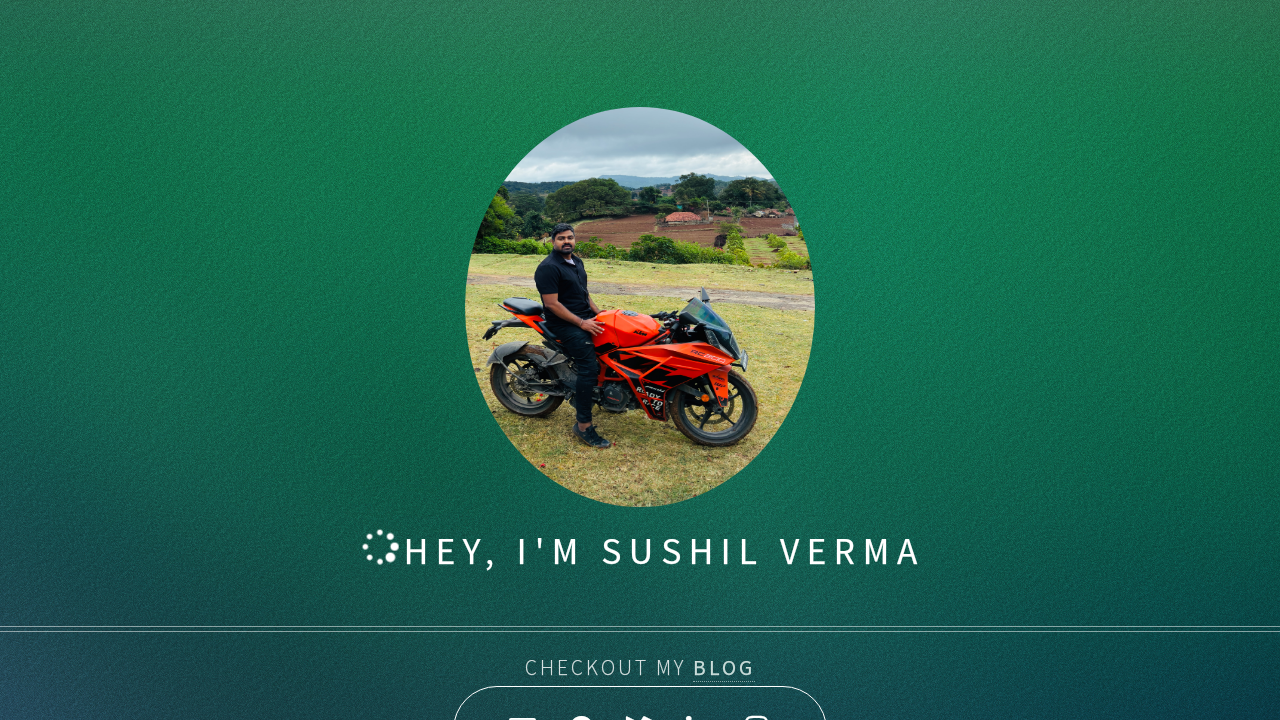

Waited for page to reach domcontentloaded state
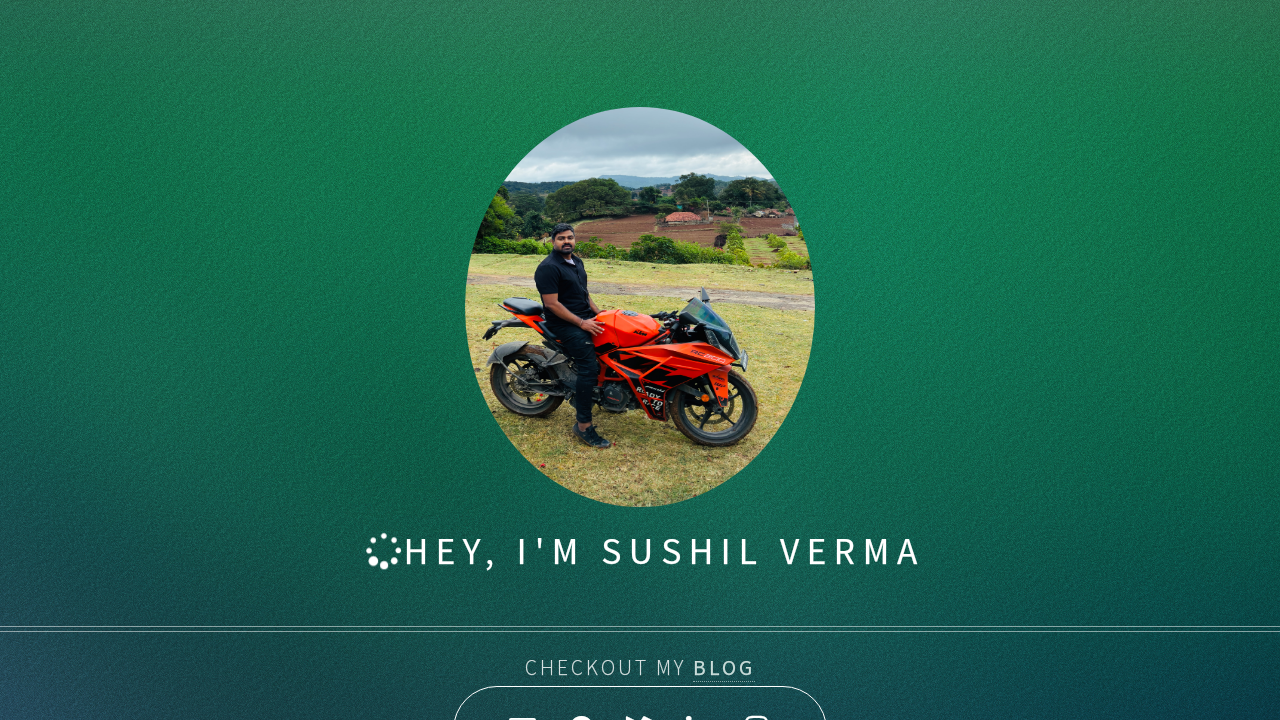

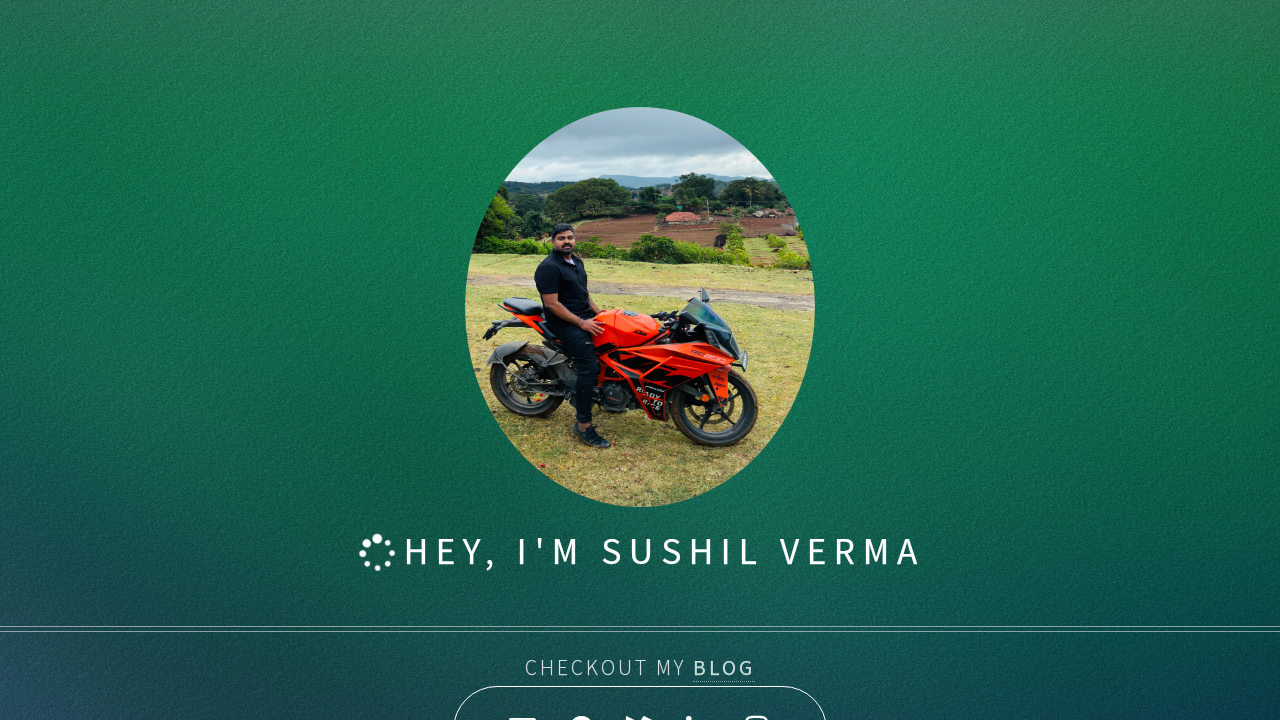